Tests that the Tesla homepage loads correctly by verifying the current URL matches the expected URL

Starting URL: https://www.tesla.com/

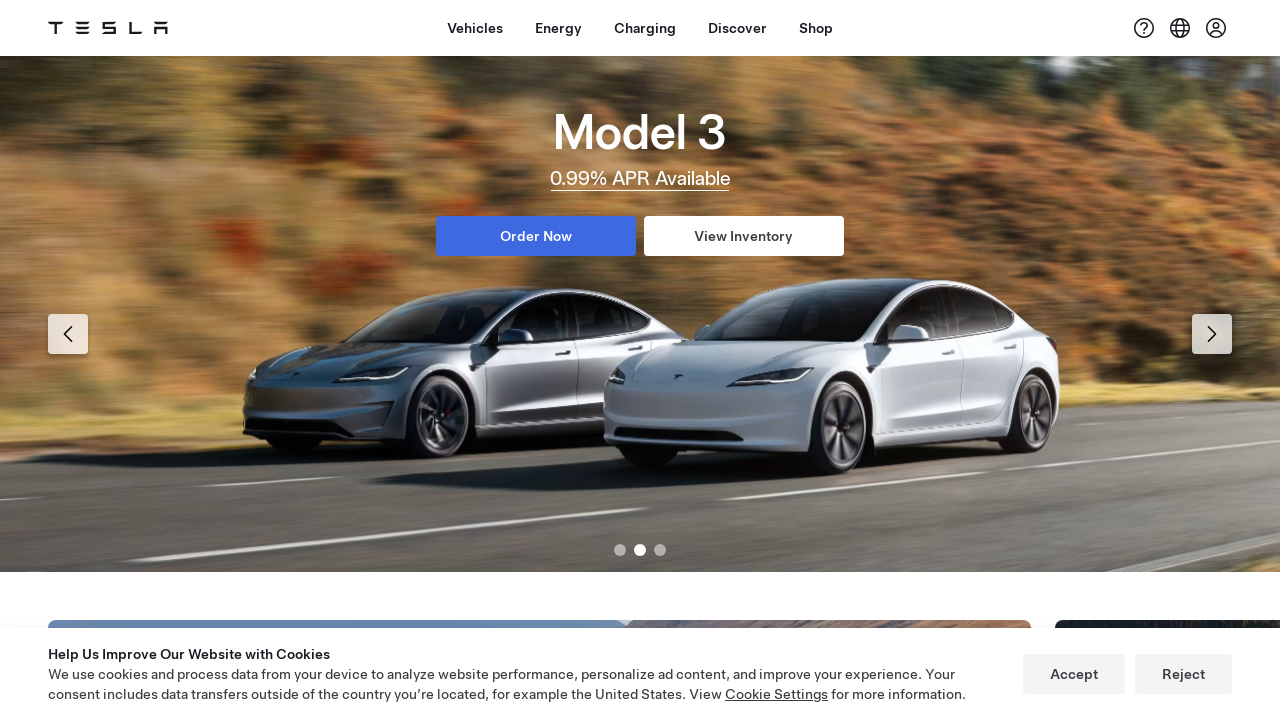

Verified current URL matches https://www.tesla.com/
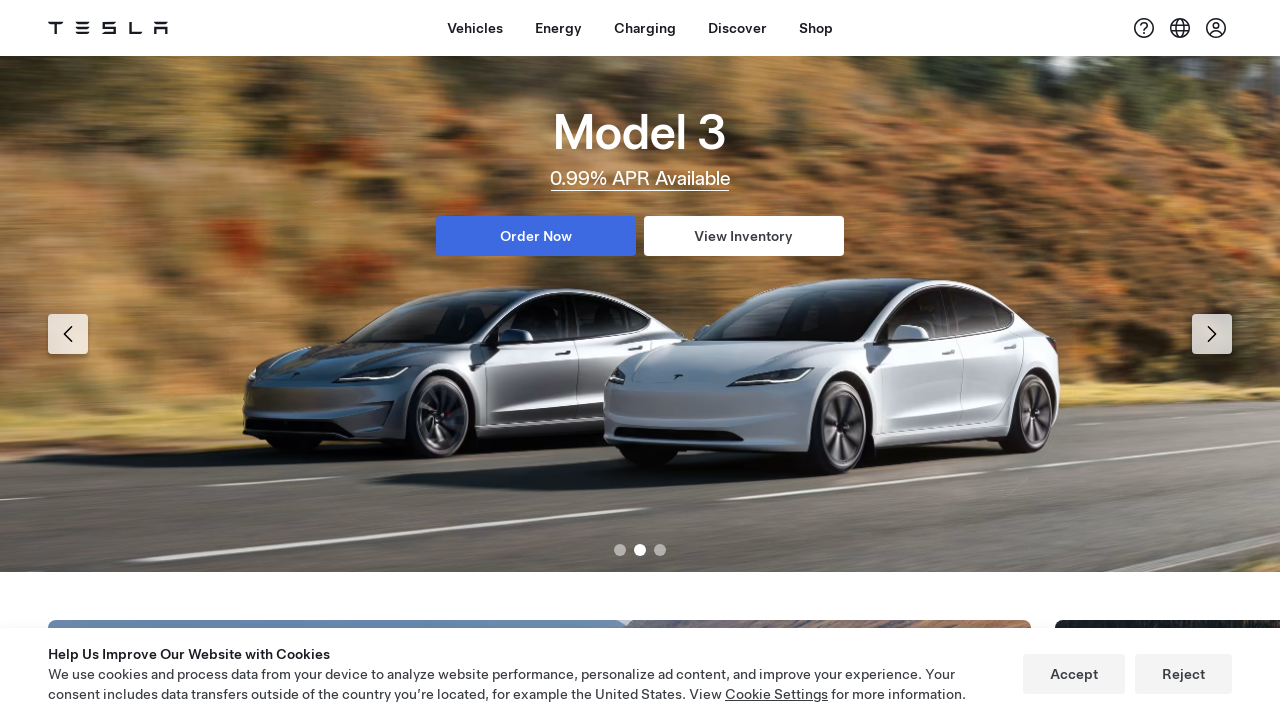

Retrieved page content to verify Tesla homepage loaded
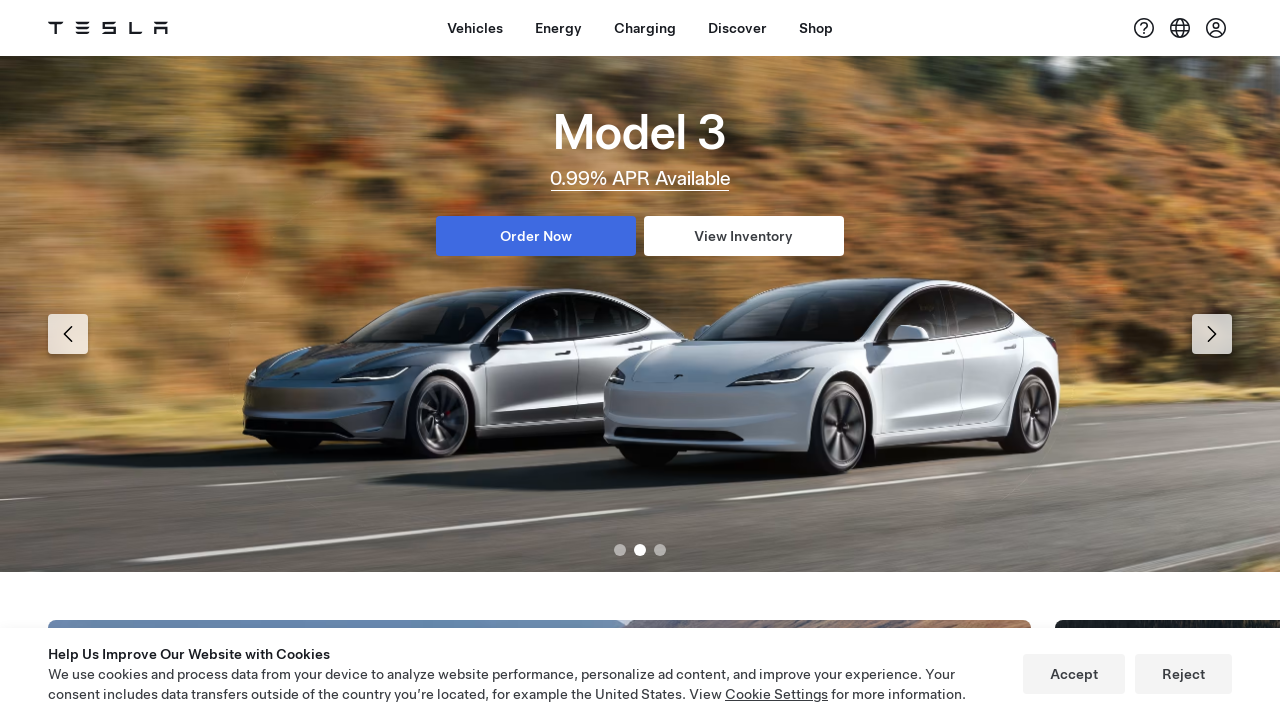

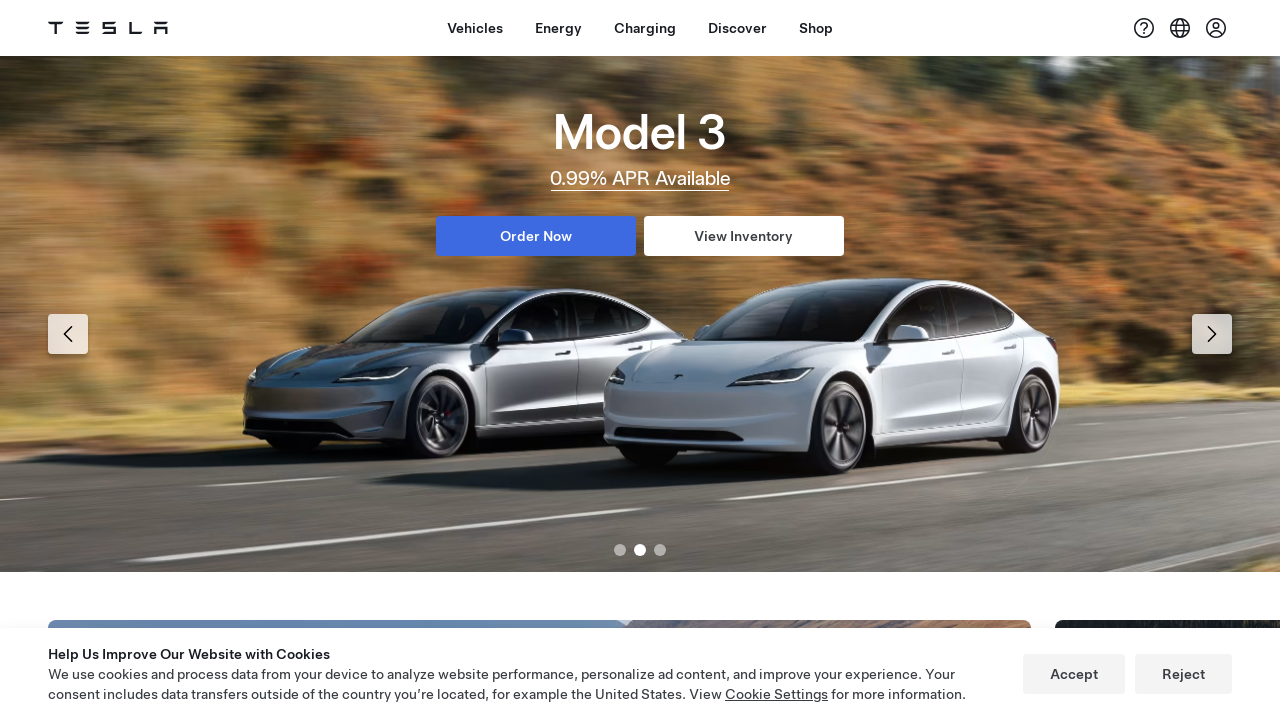